Tests autocomplete functionality by typing a character, navigating through suggestions with keyboard arrows, and selecting an option

Starting URL: https://demoqa.com/auto-complete

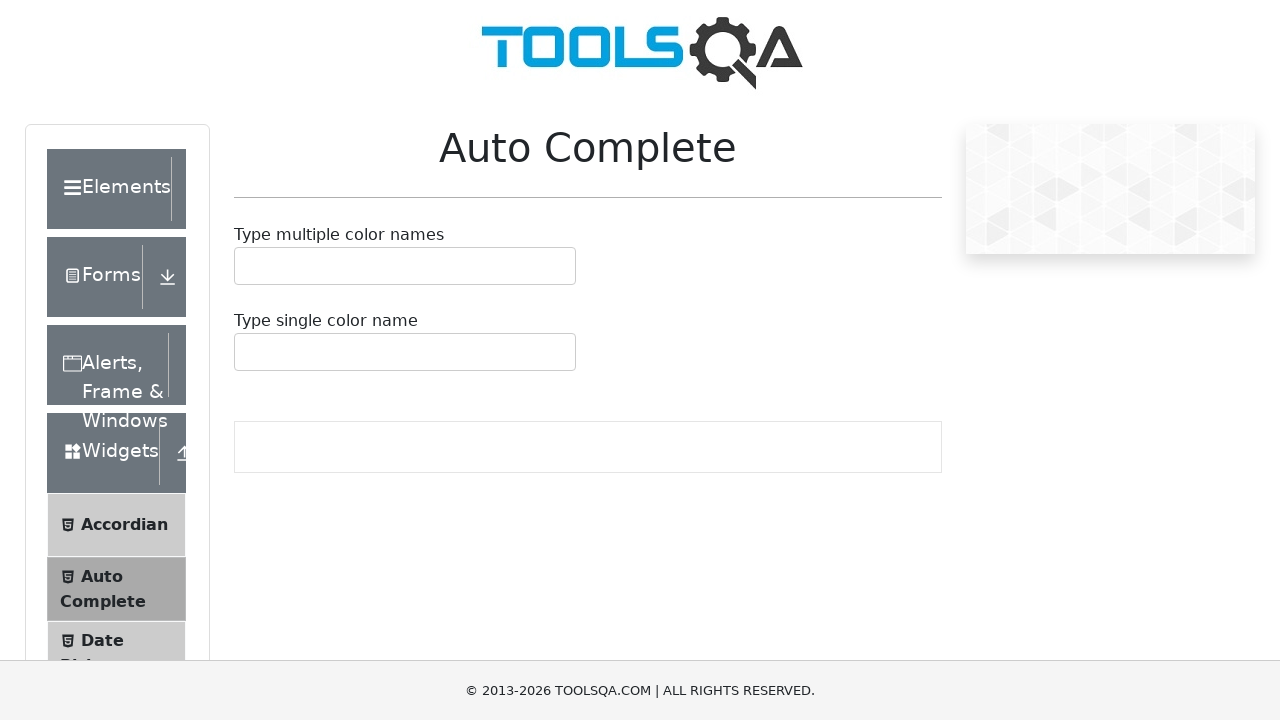

Clicked on the autocomplete input field at (247, 266) on #autoCompleteMultipleInput
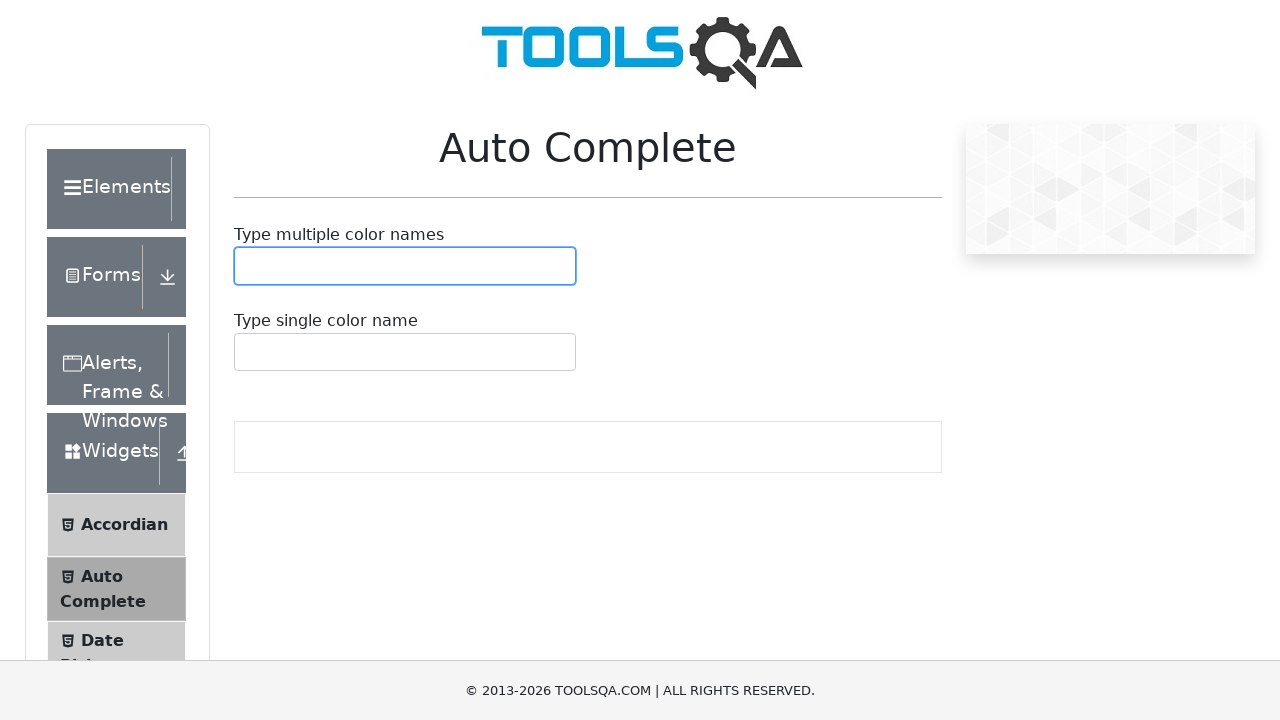

Typed 'b' to trigger autocomplete suggestions on #autoCompleteMultipleInput
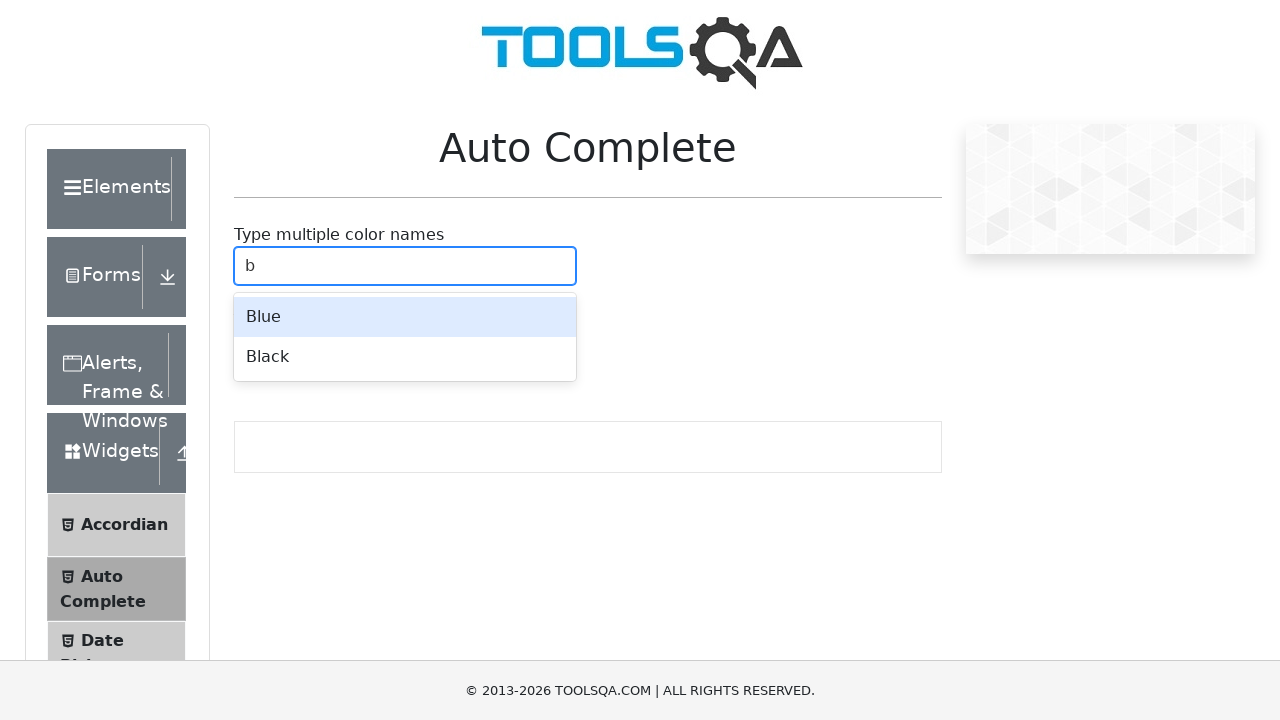

Waited for autocomplete suggestions to appear
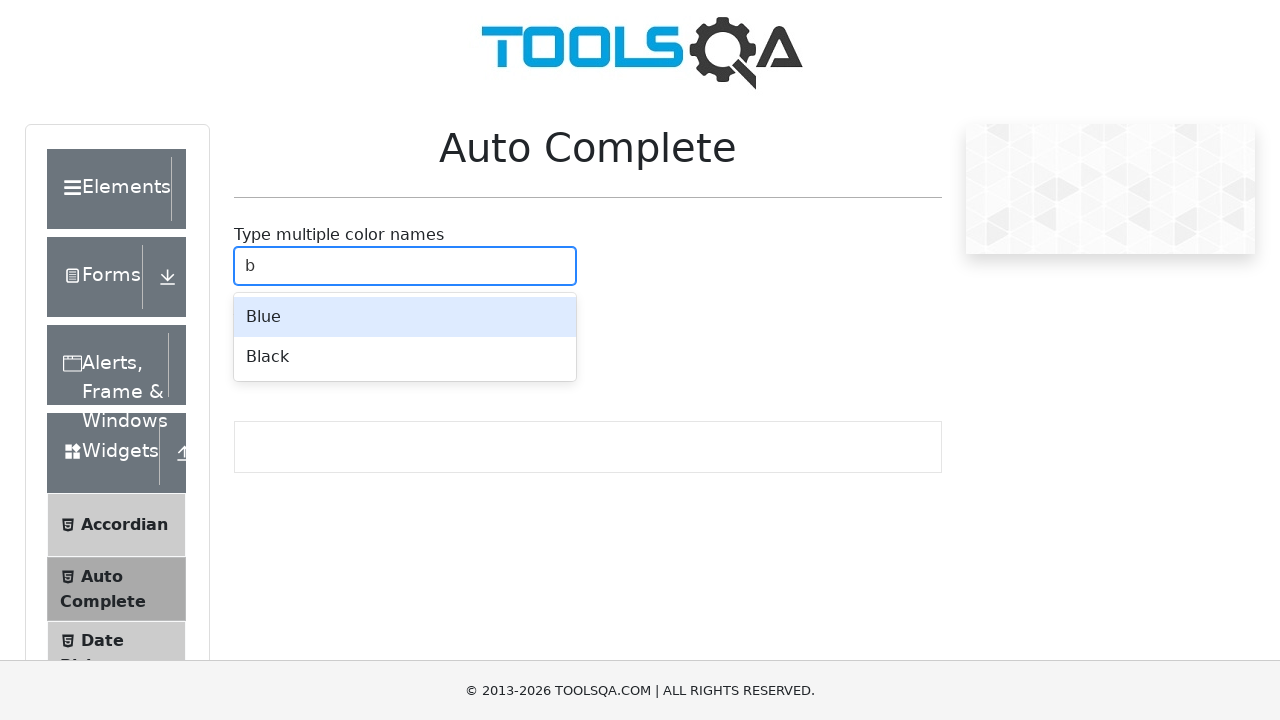

Pressed ArrowDown to navigate to next suggestion
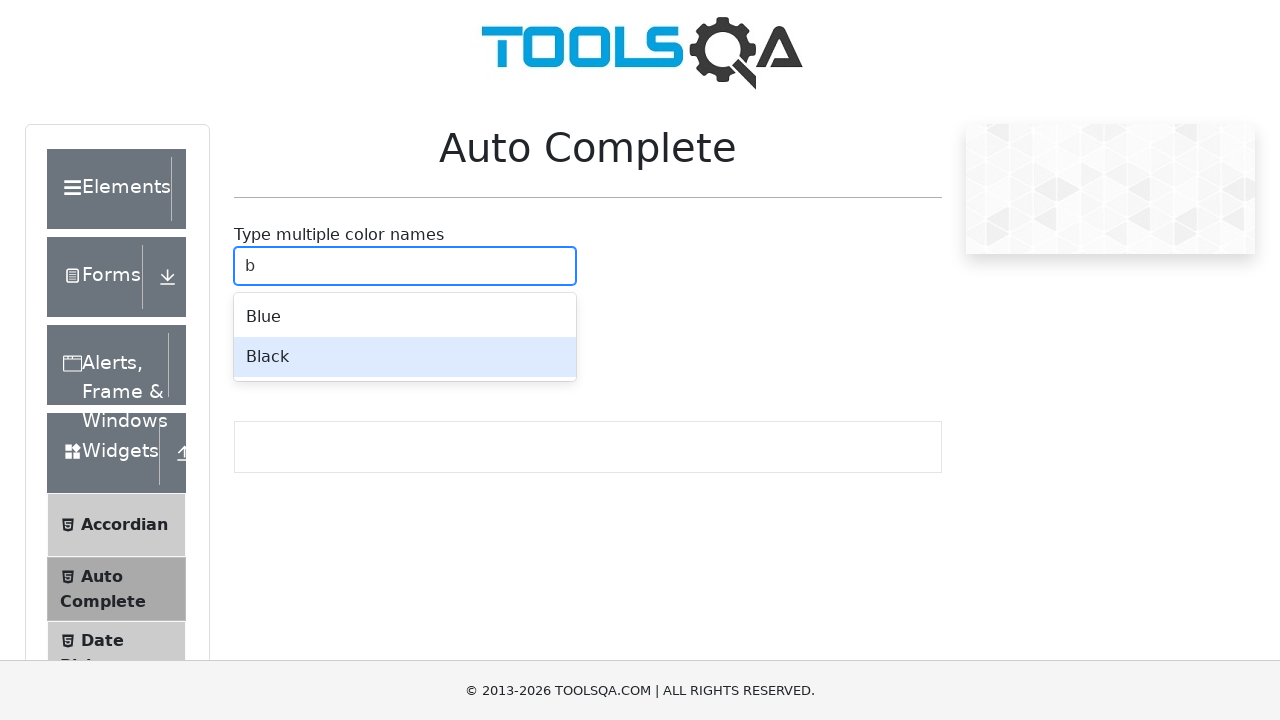

Pressed Enter to select the highlighted suggestion
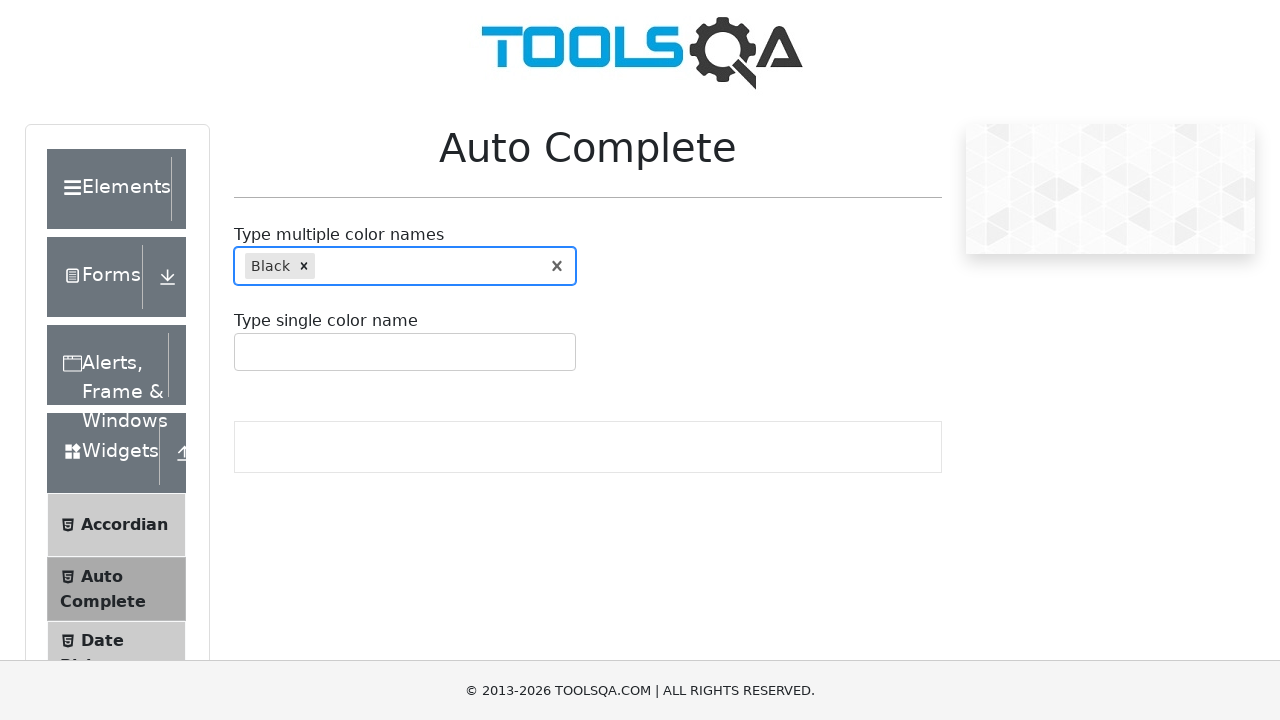

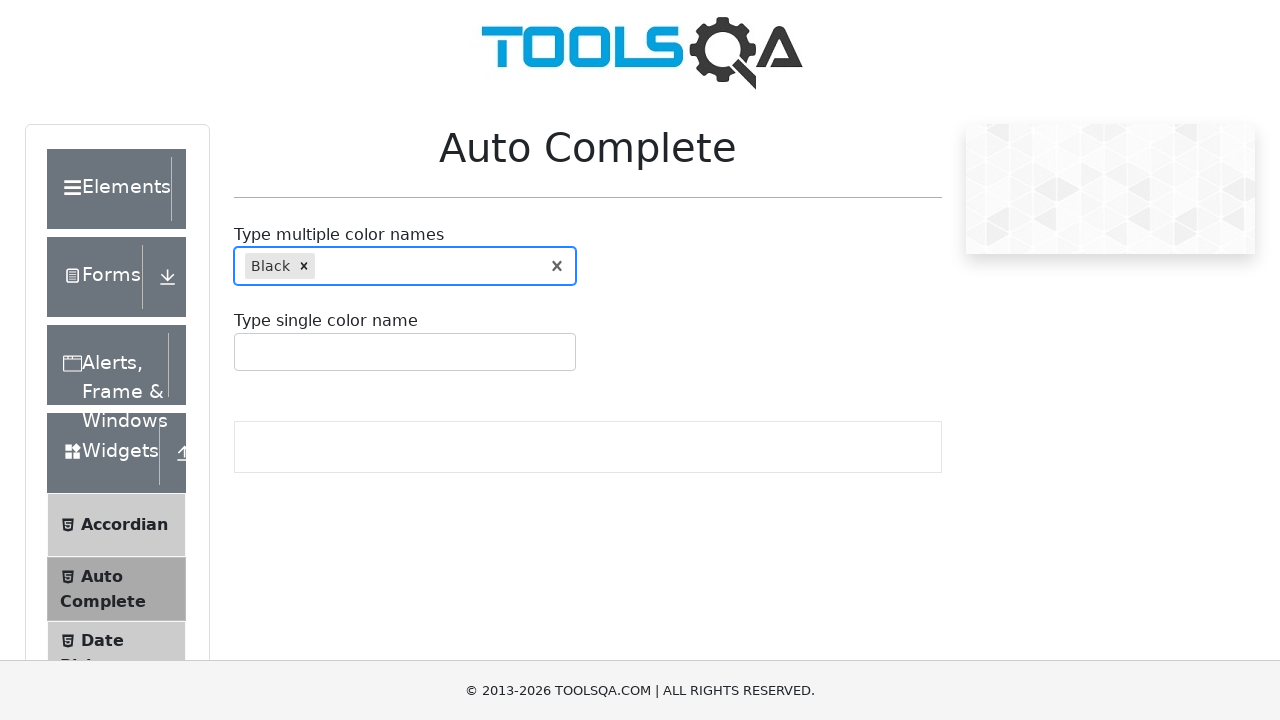